Tests WebDriver scope limiting by finding links within a footer section, then opening each link in a new tab using keyboard shortcuts, and finally iterating through all opened tabs to verify their titles.

Starting URL: http://qaclickacademy.com/practice.php

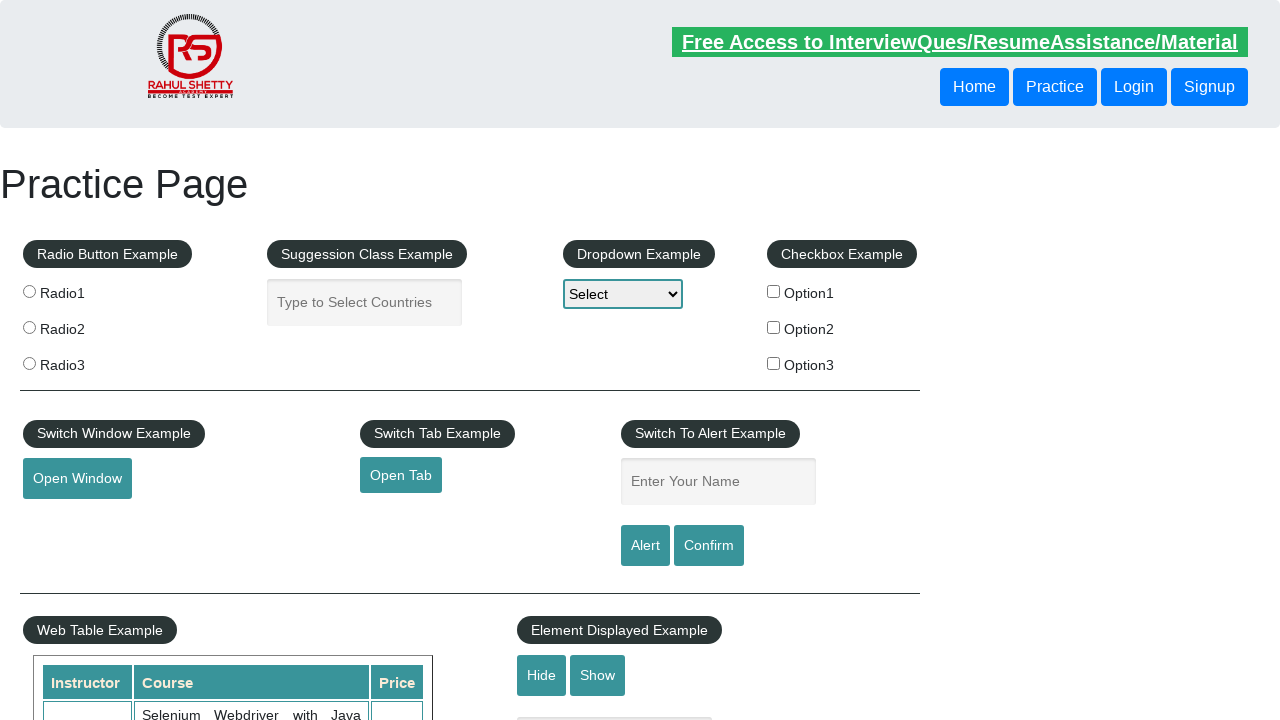

Retrieved total link count on page: 27
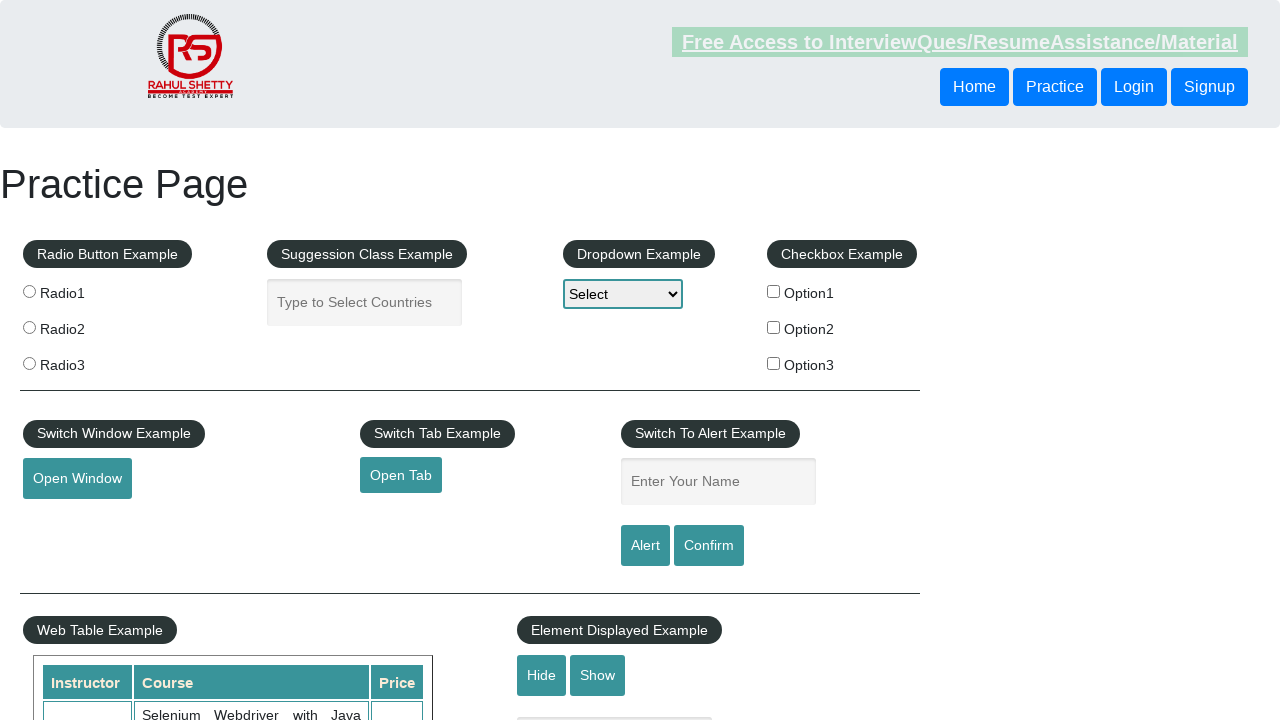

Located footer element with ID 'gf-BIG'
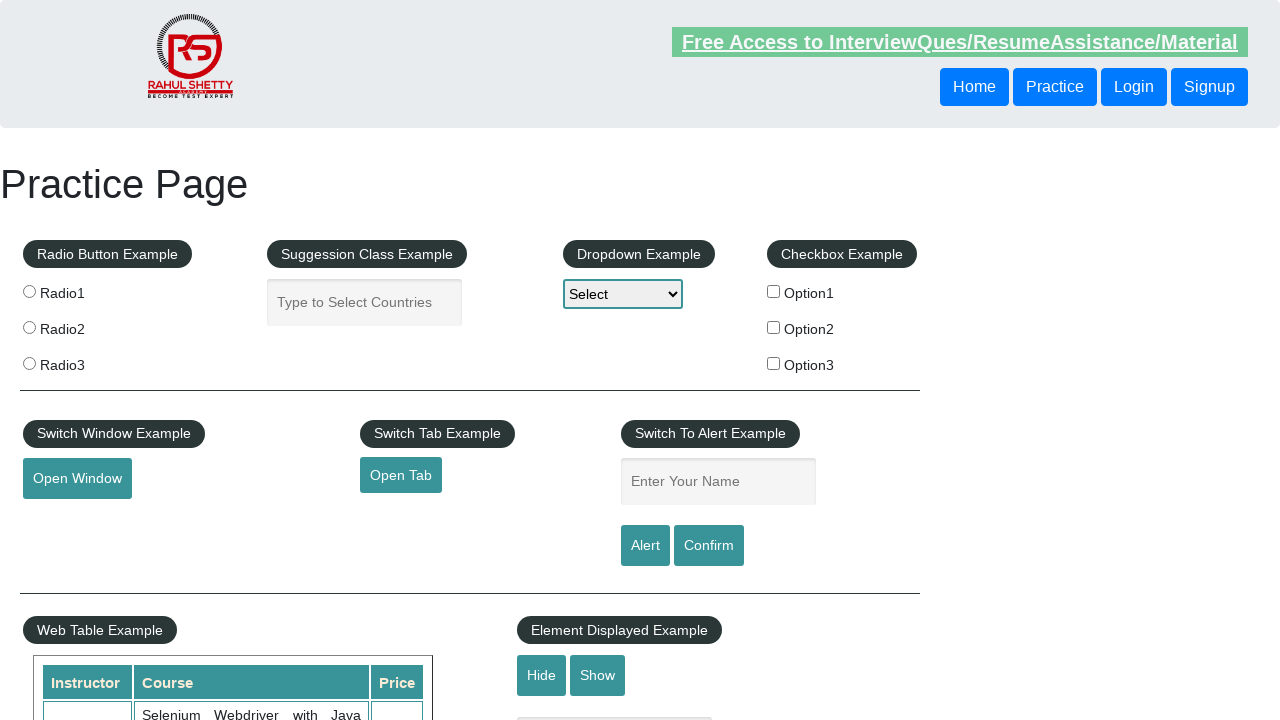

Retrieved footer link count: 20
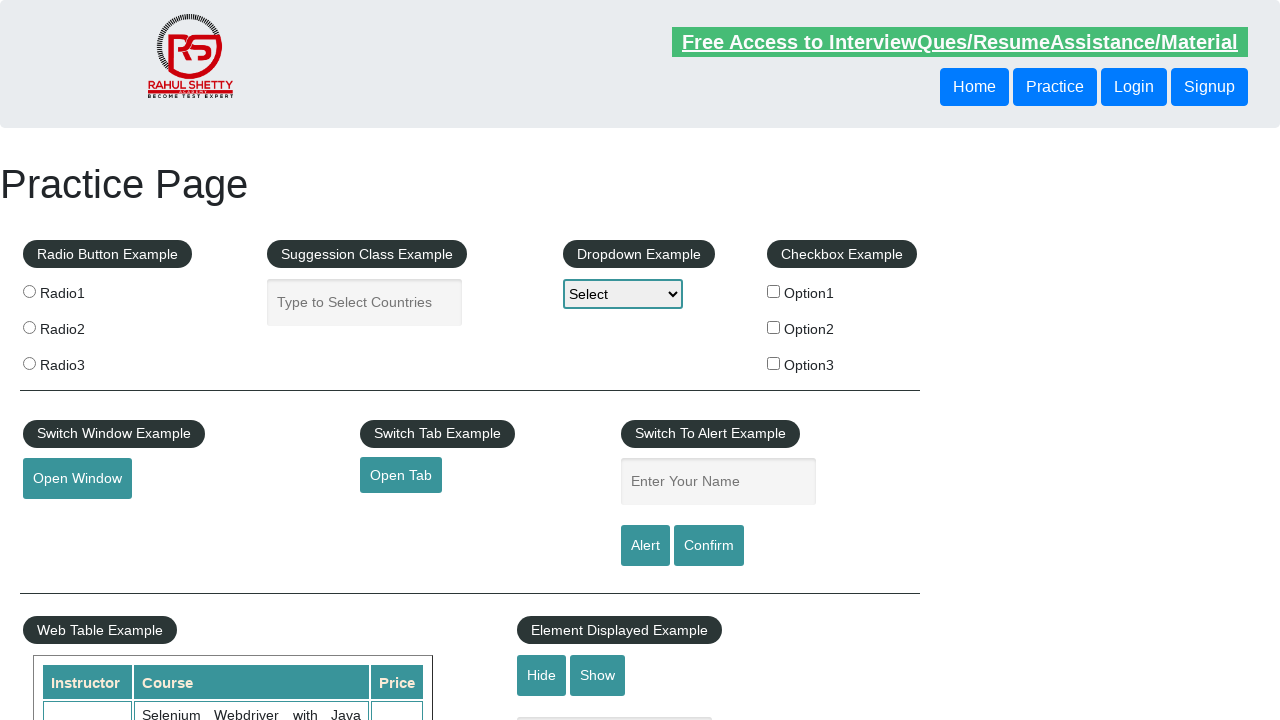

Located first column in footer table
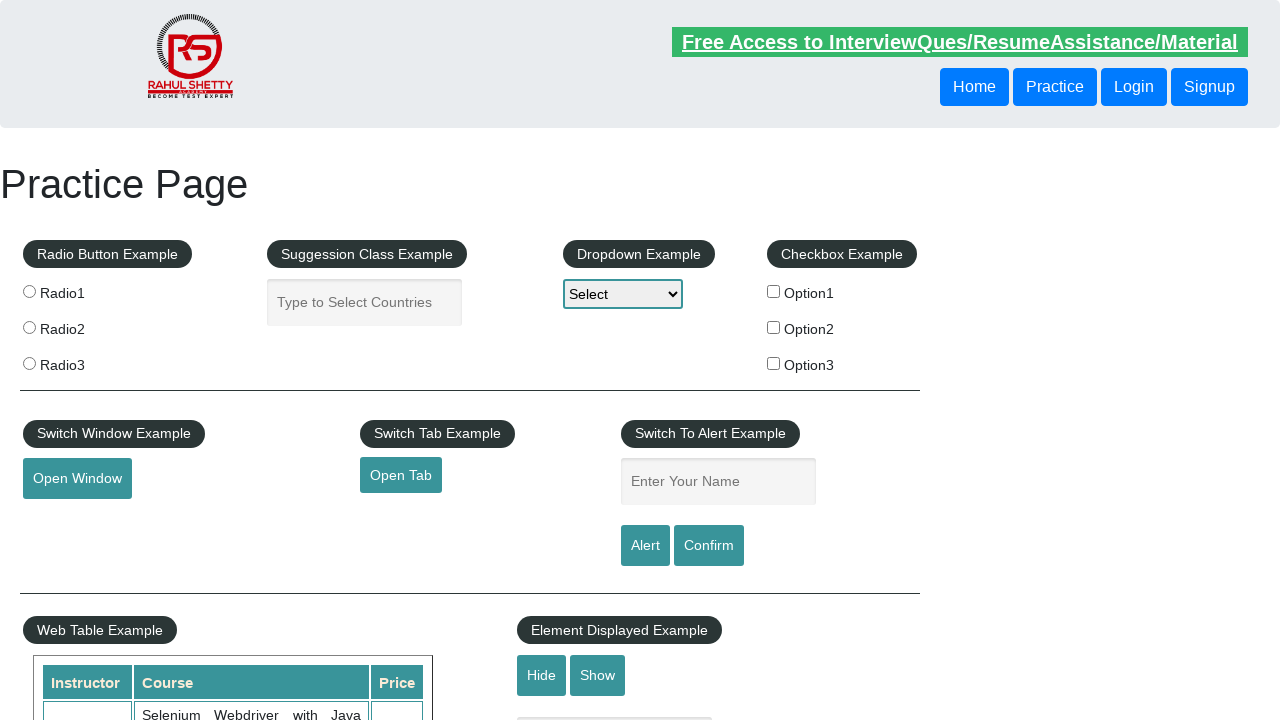

Retrieved first column link count: 5
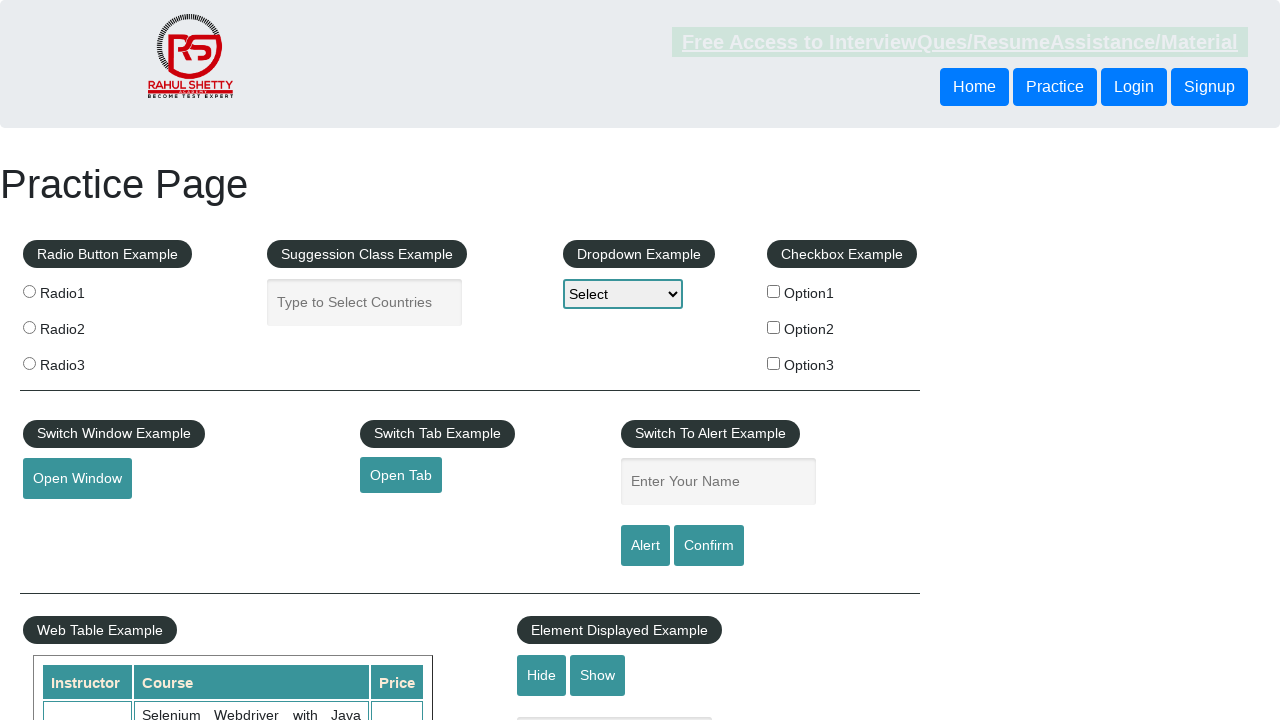

Opened link 1 of 5 in new tab using Ctrl+Click at (157, 482) on #gf-BIG >> xpath=//table/tbody/tr/td[1]/ul >> a >> nth=0
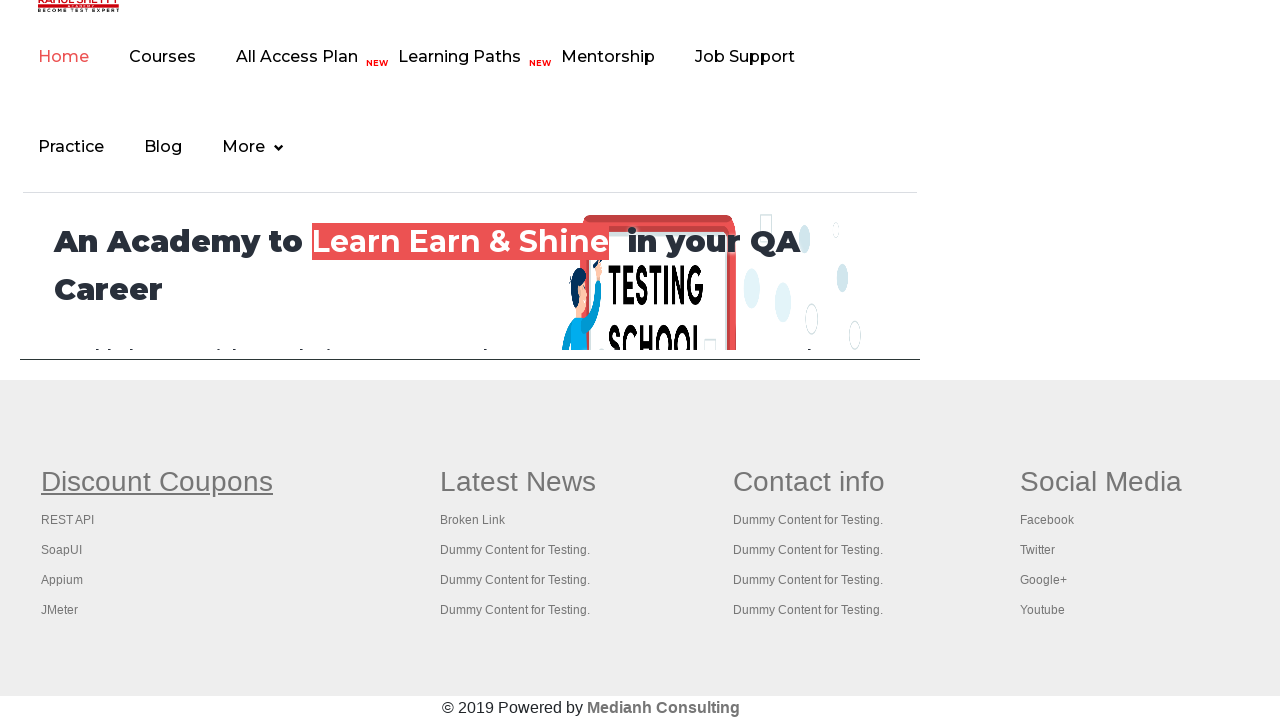

Opened link 2 of 5 in new tab using Ctrl+Click at (68, 520) on #gf-BIG >> xpath=//table/tbody/tr/td[1]/ul >> a >> nth=1
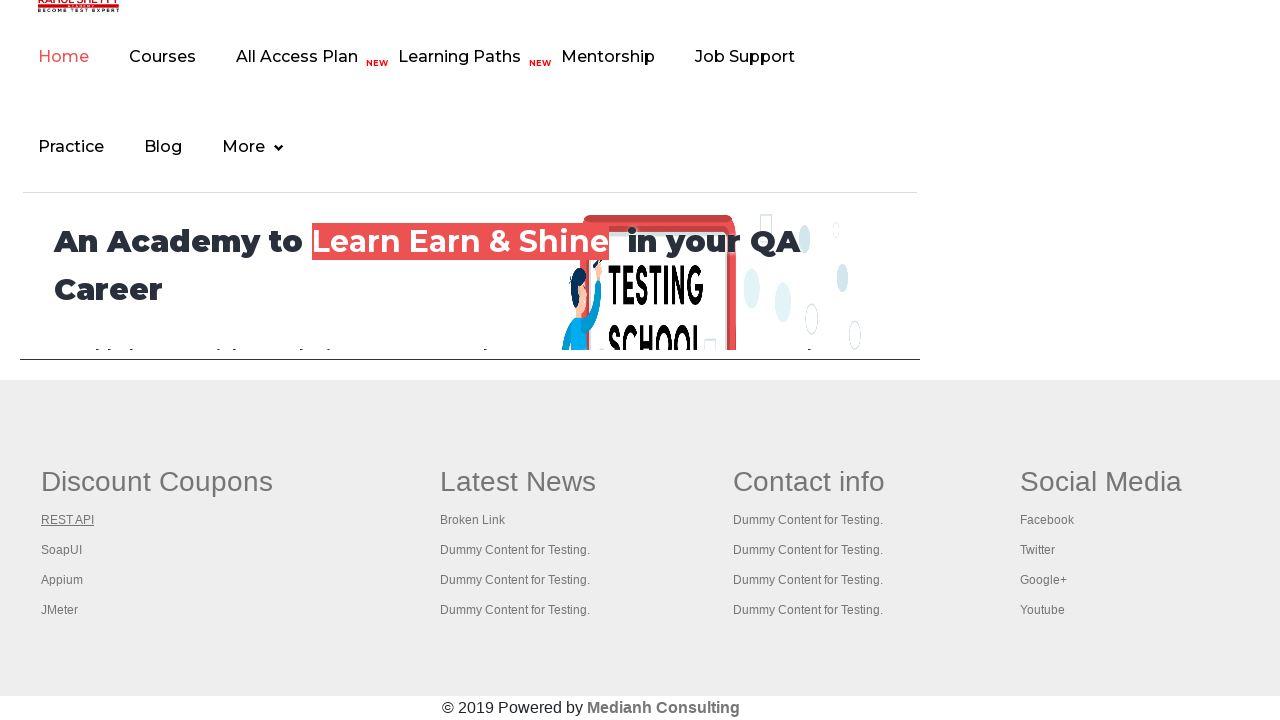

Opened link 3 of 5 in new tab using Ctrl+Click at (62, 550) on #gf-BIG >> xpath=//table/tbody/tr/td[1]/ul >> a >> nth=2
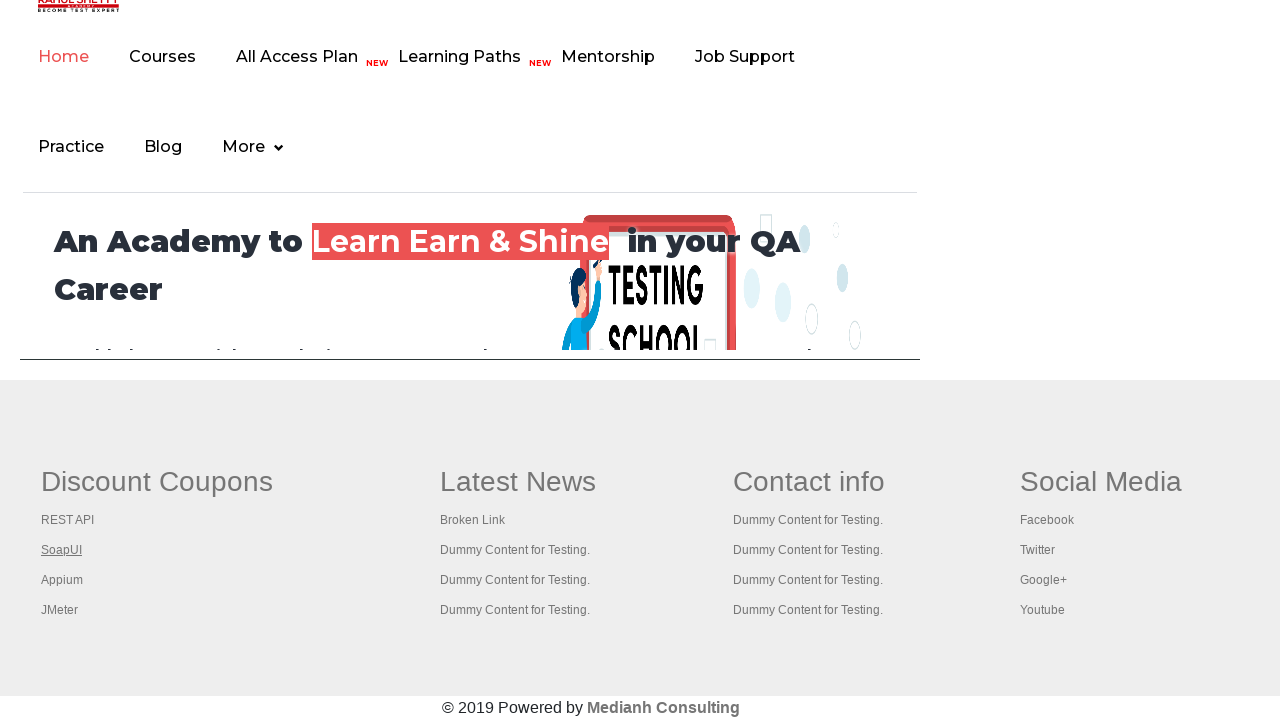

Opened link 4 of 5 in new tab using Ctrl+Click at (62, 580) on #gf-BIG >> xpath=//table/tbody/tr/td[1]/ul >> a >> nth=3
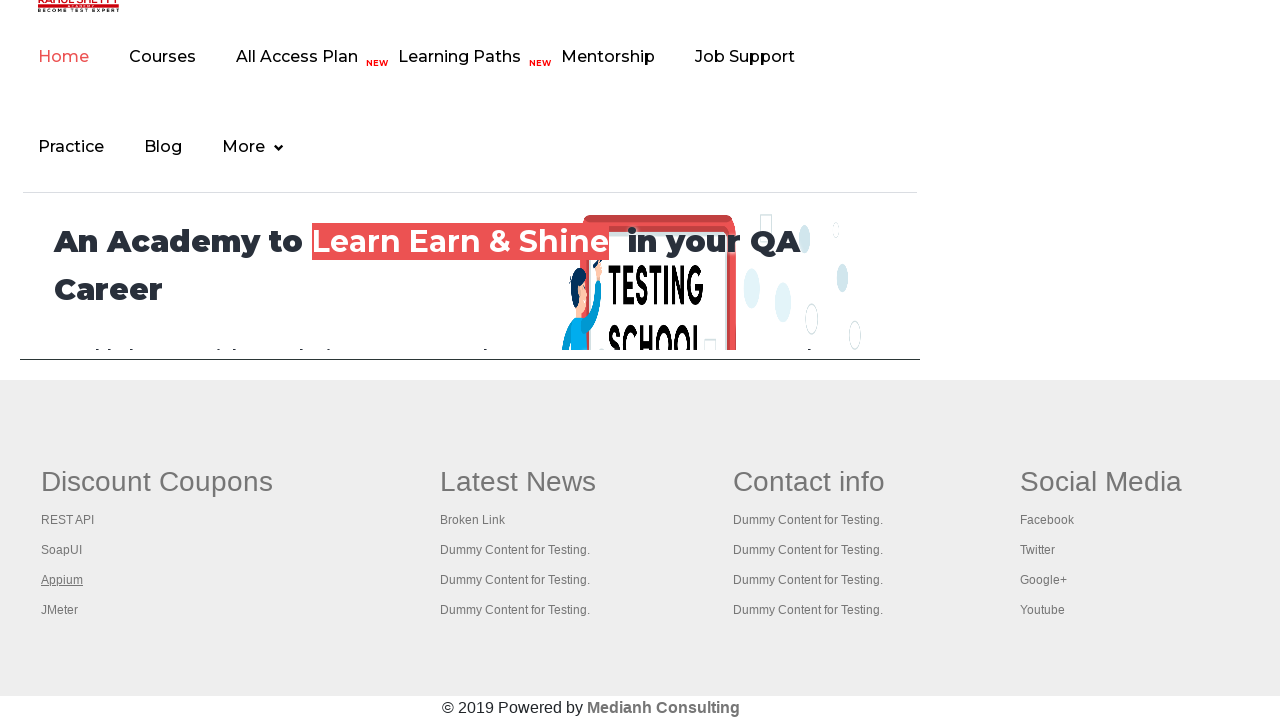

Opened link 5 of 5 in new tab using Ctrl+Click at (60, 610) on #gf-BIG >> xpath=//table/tbody/tr/td[1]/ul >> a >> nth=4
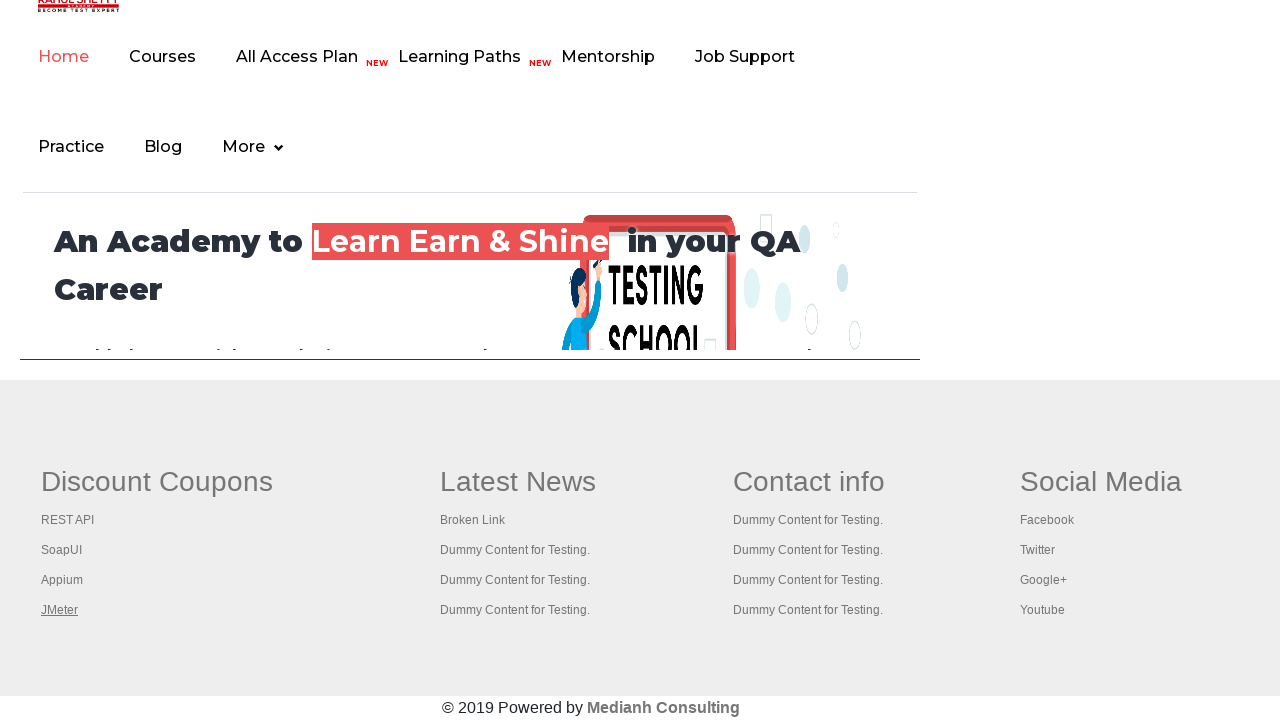

Waited 1000ms for all new tabs to fully open
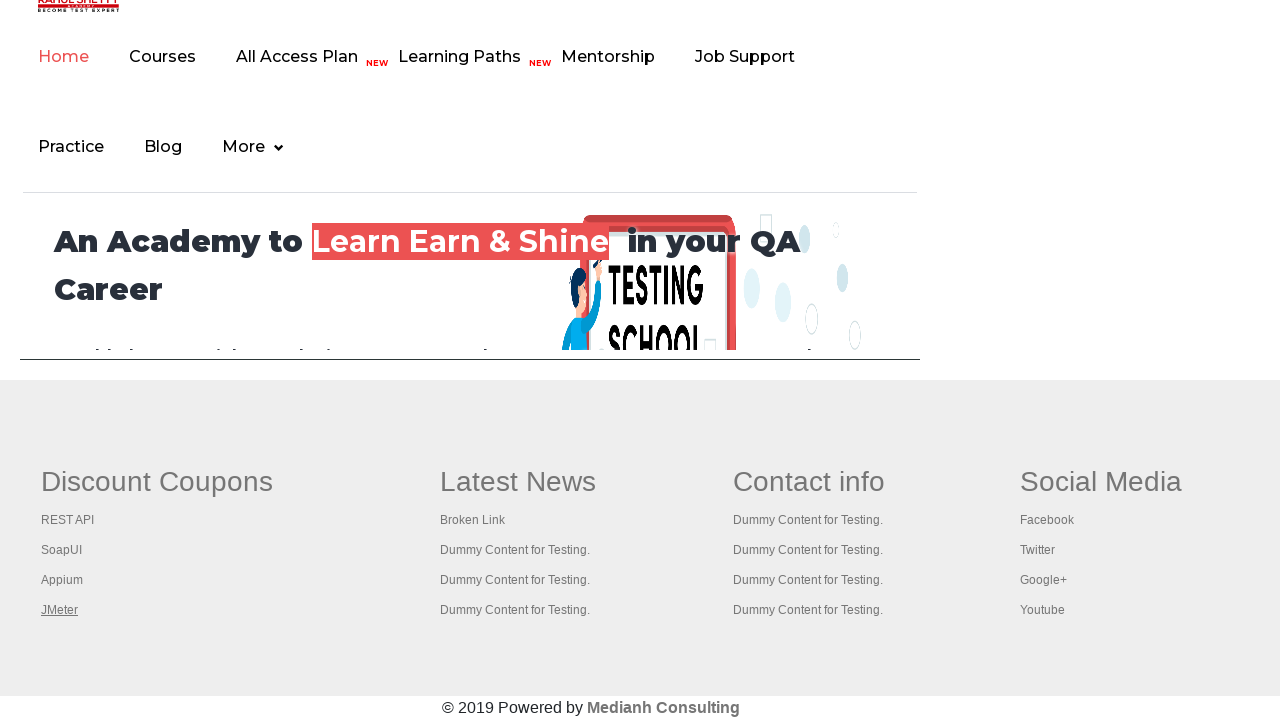

Retrieved all open pages/tabs: 6 tabs total
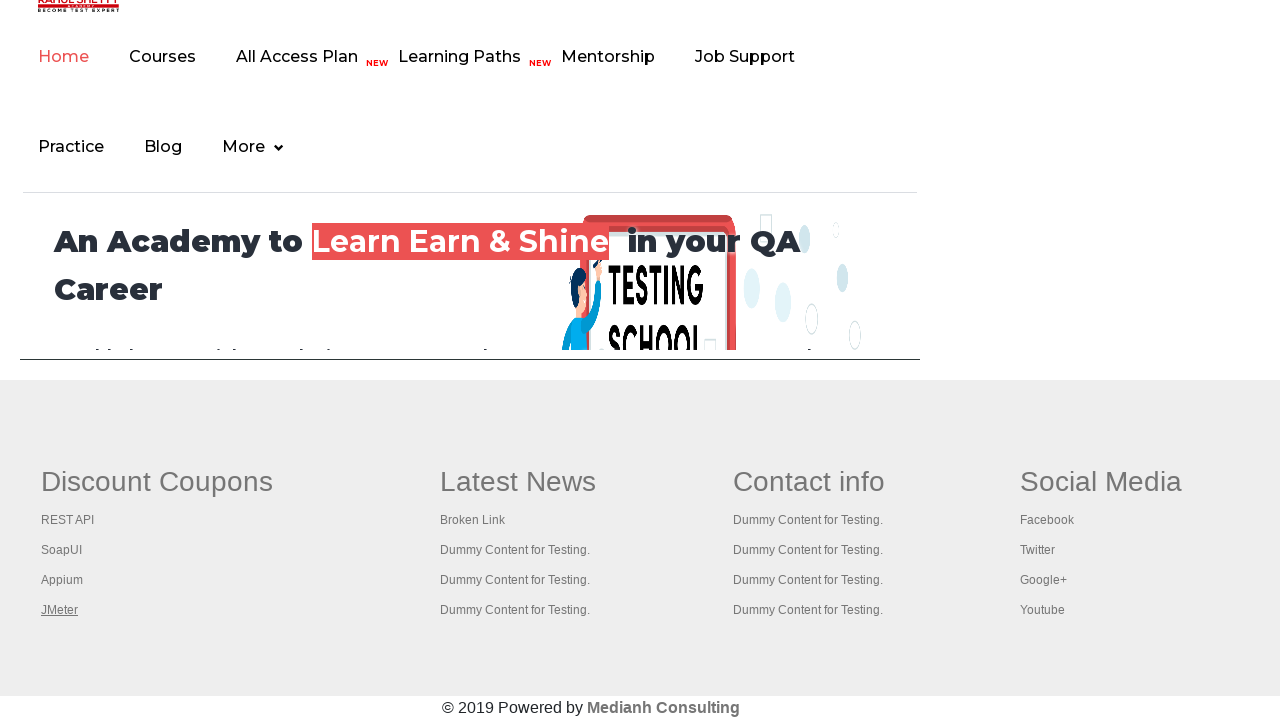

Waited for tab to load with title: 'Practice Page'
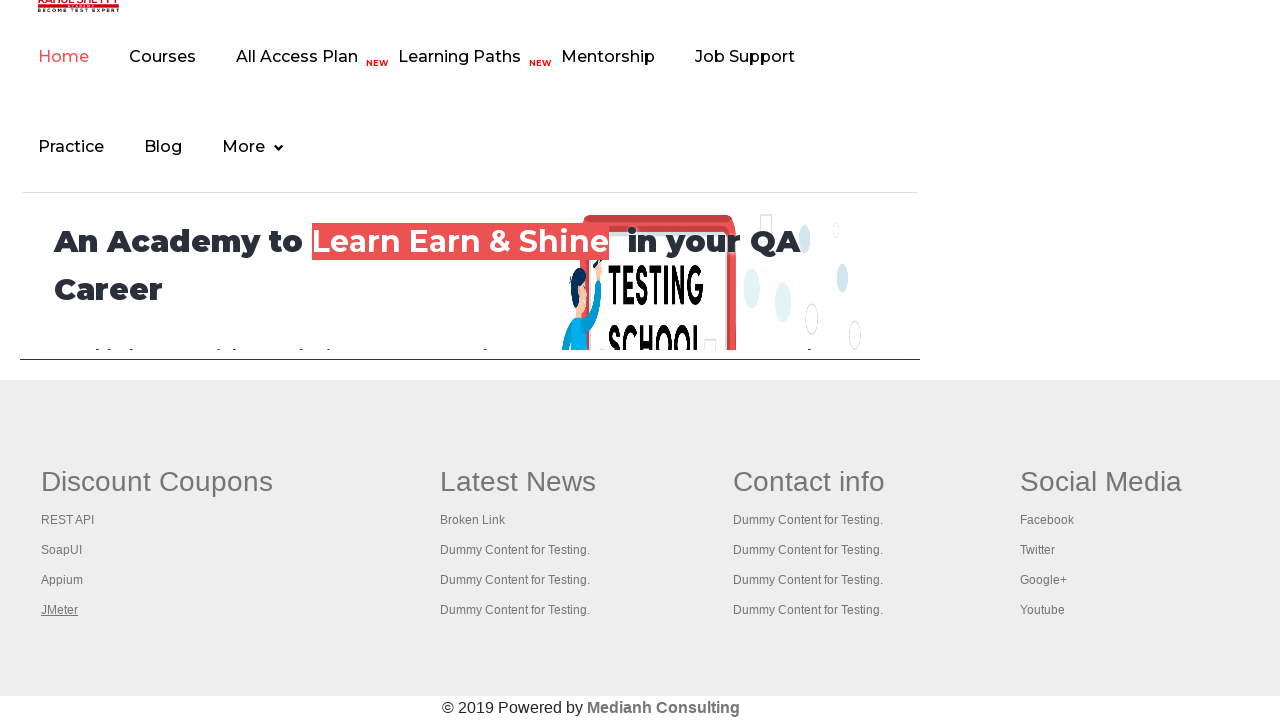

Waited for tab to load with title: 'Practice Page'
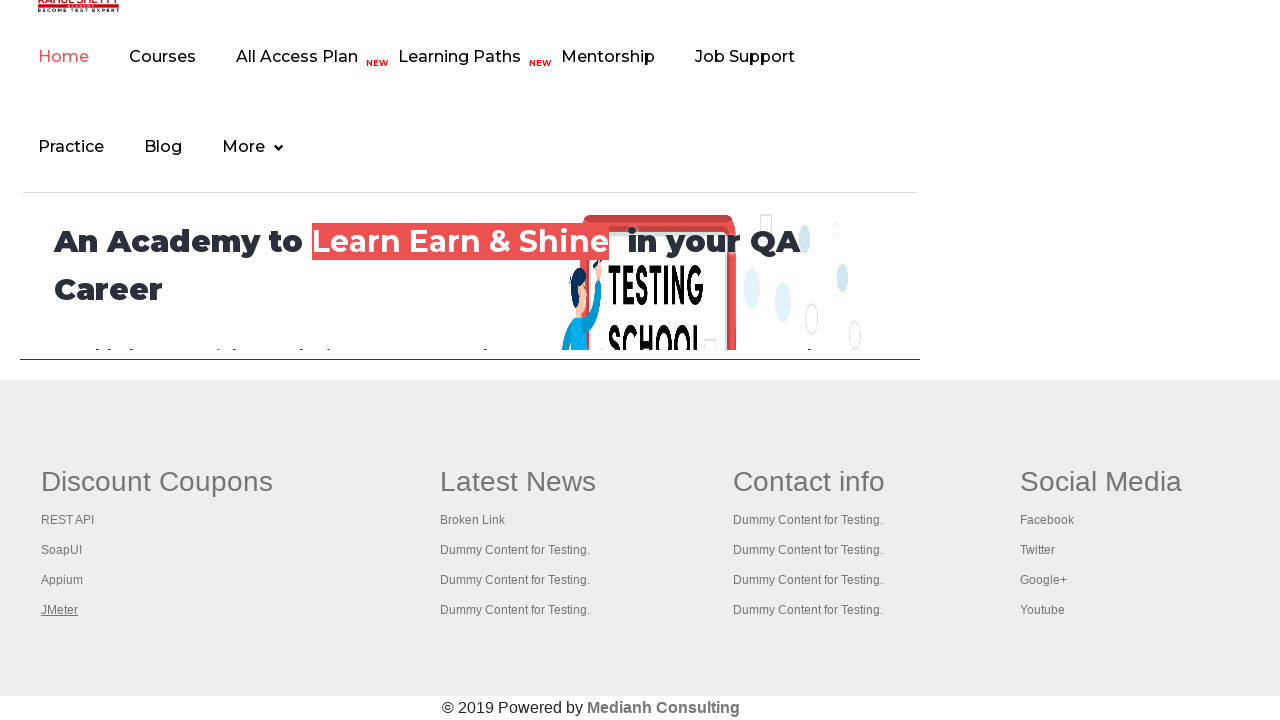

Waited for tab to load with title: 'REST API Tutorial'
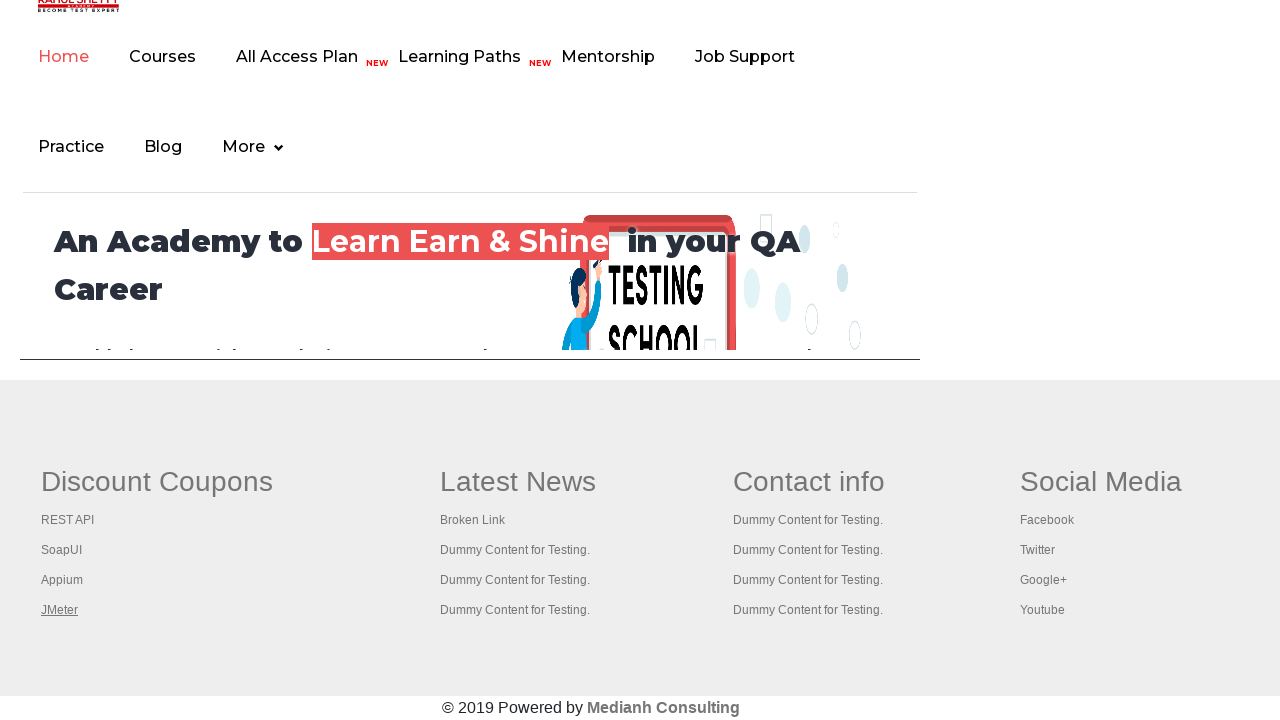

Waited for tab to load with title: 'The World’s Most Popular API Testing Tool | SoapUI'
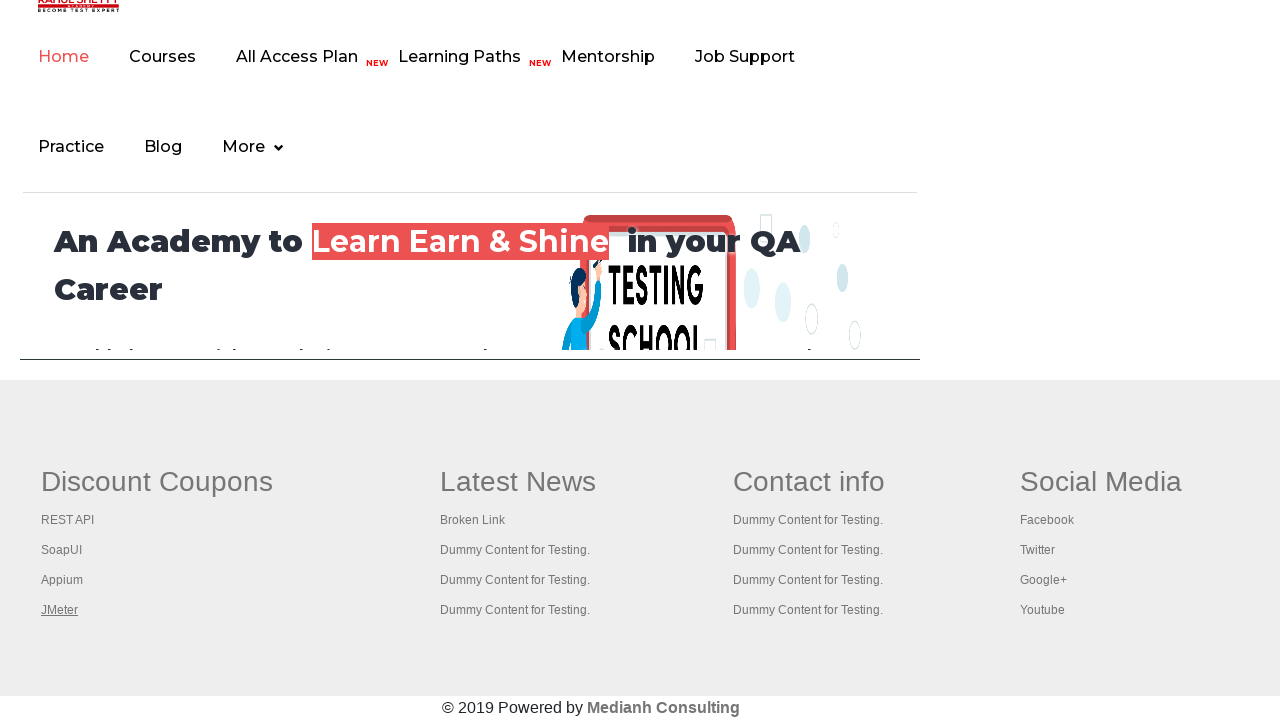

Waited for tab to load with title: 'Appium tutorial for Mobile Apps testing | RahulShetty Academy | Rahul'
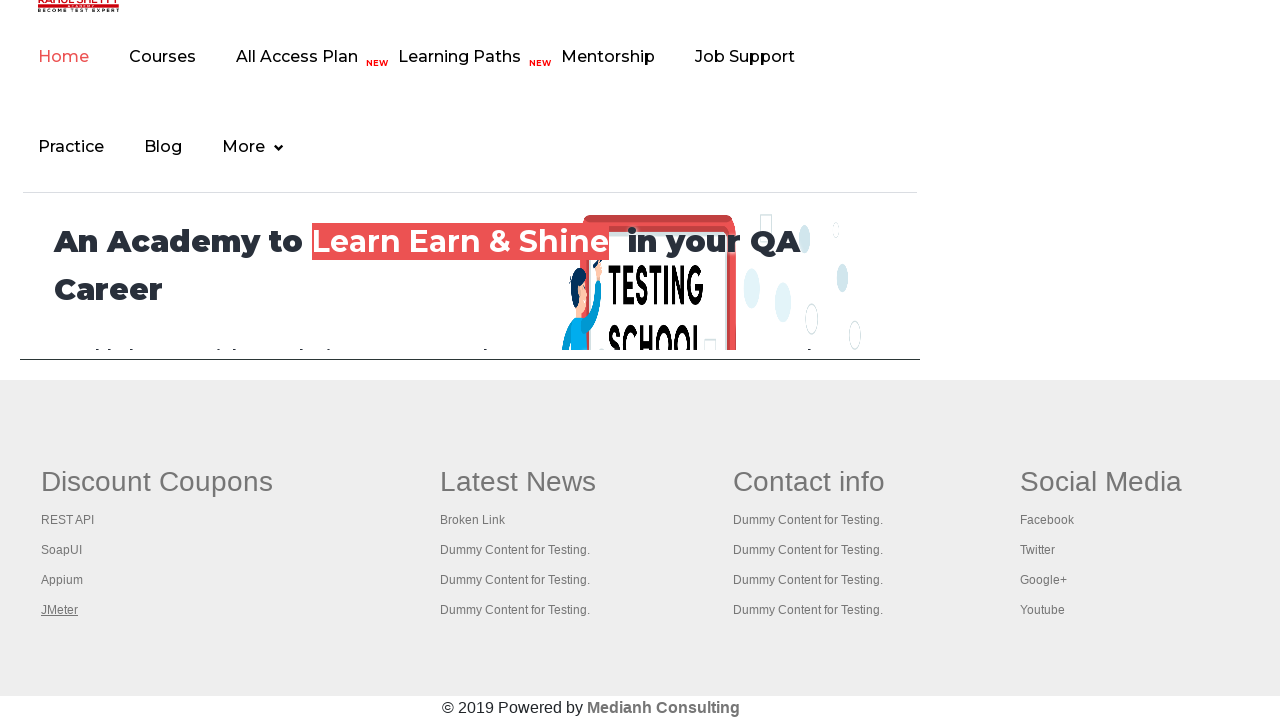

Waited for tab to load with title: 'Apache JMeter - Apache JMeter™'
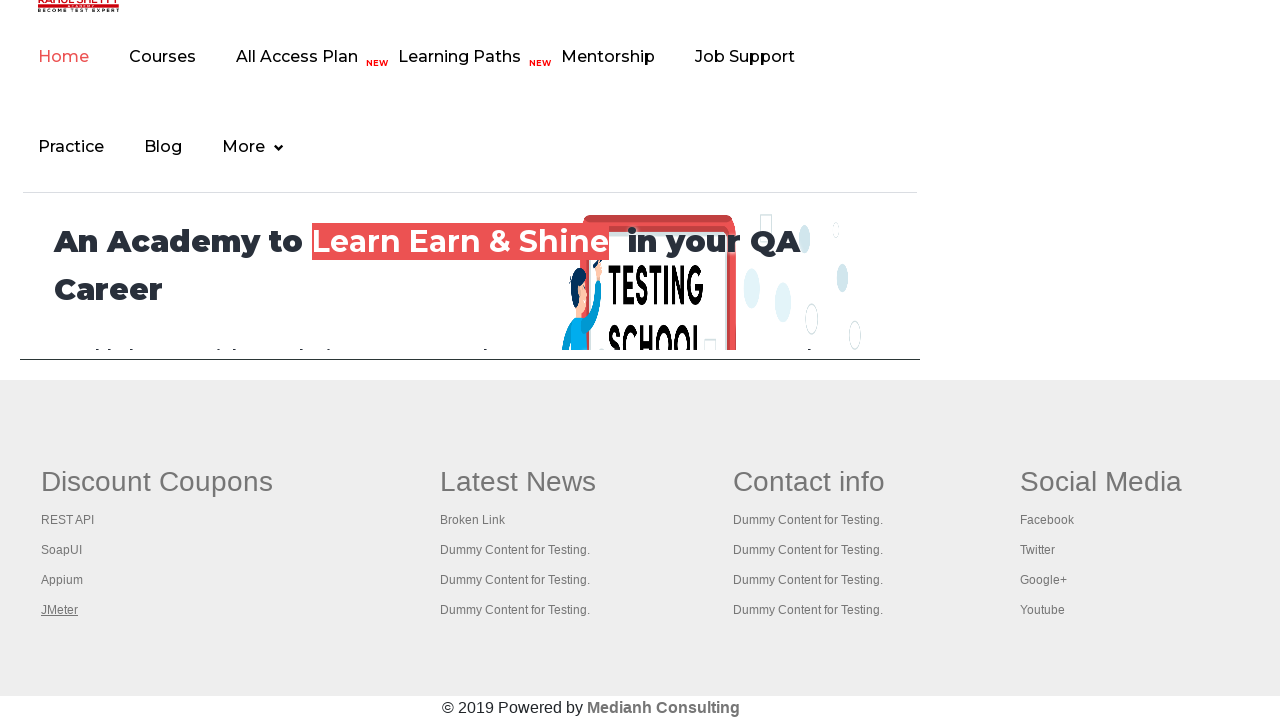

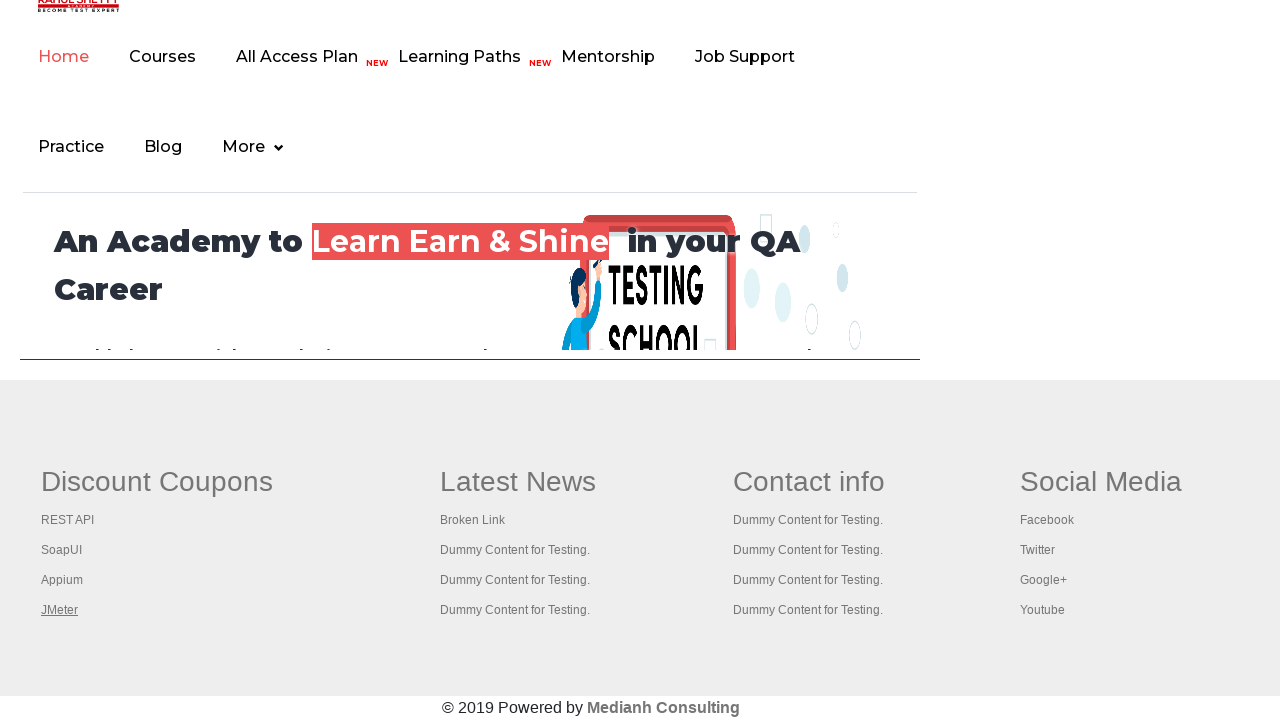